Tests right-click context menu functionality by right-clicking on an element, selecting 'Paste' from the context menu, and accepting the resulting alert

Starting URL: https://swisnl.github.io/jQuery-contextMenu/demo.html

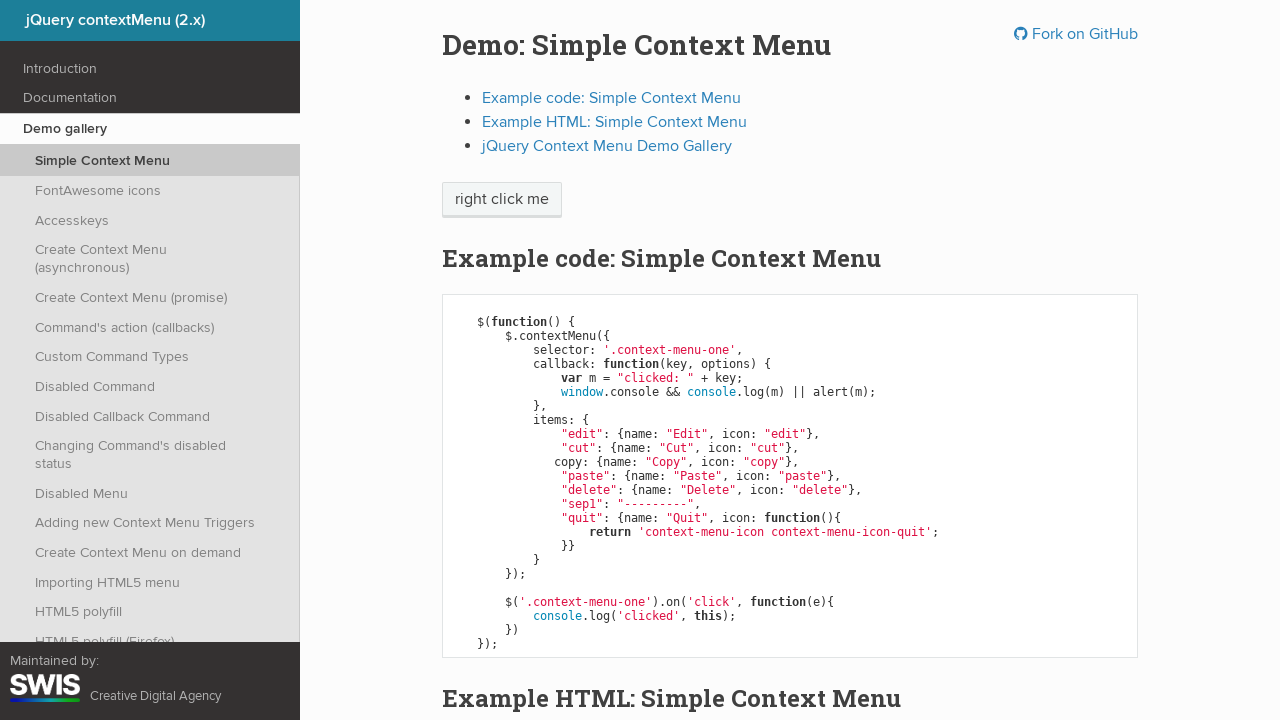

Located the 'right click me' element
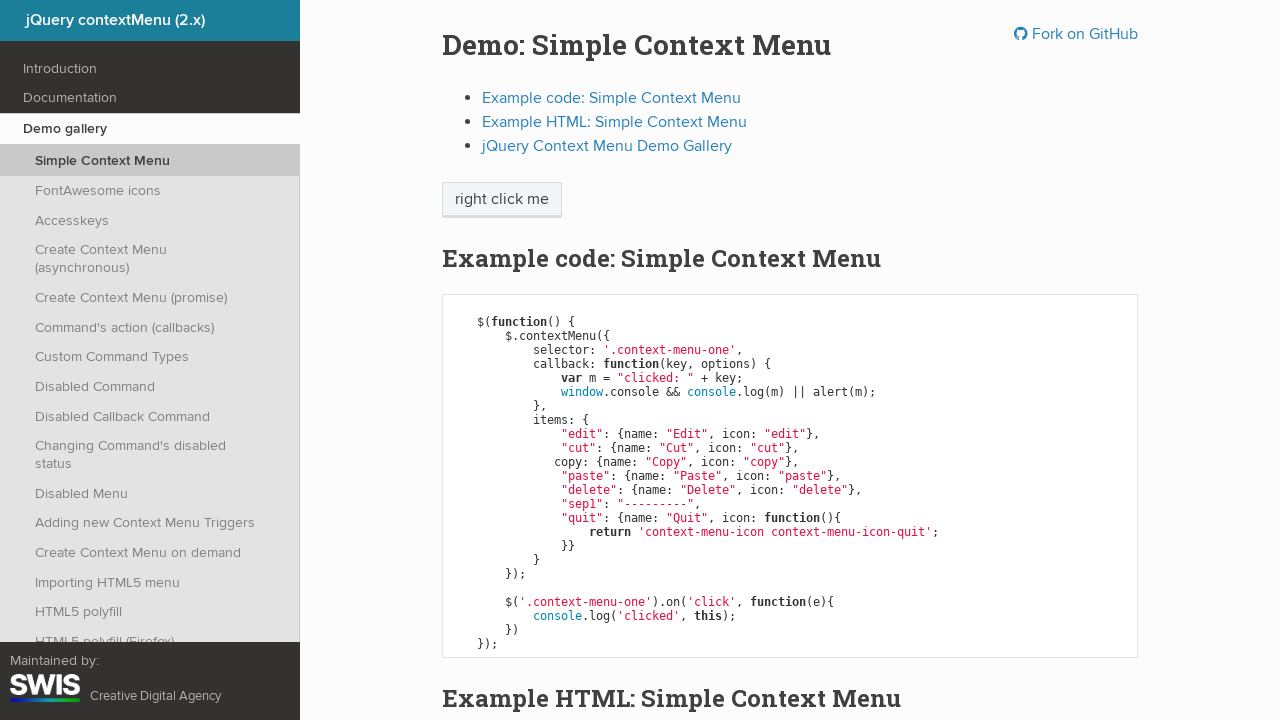

Right-clicked on the element to open context menu at (502, 200) on xpath=//span[text()='right click me']
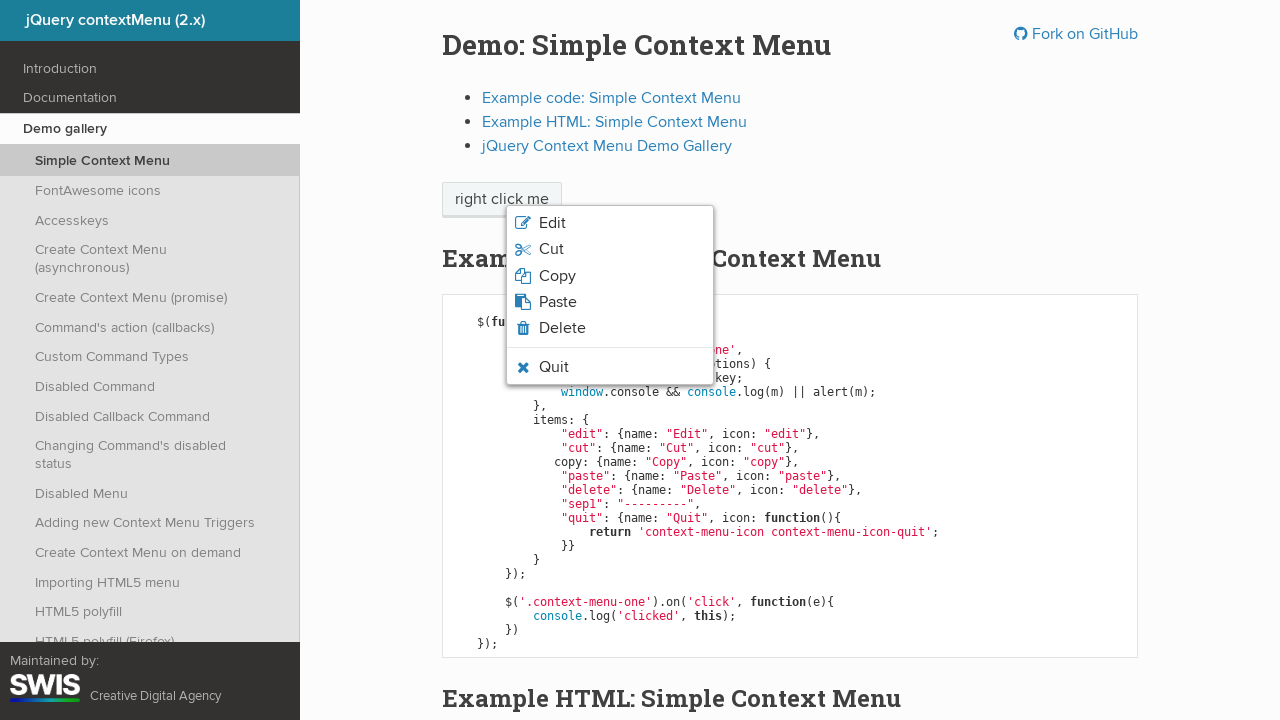

Clicked 'Paste' option from context menu at (558, 302) on xpath=//span[text()='Paste']
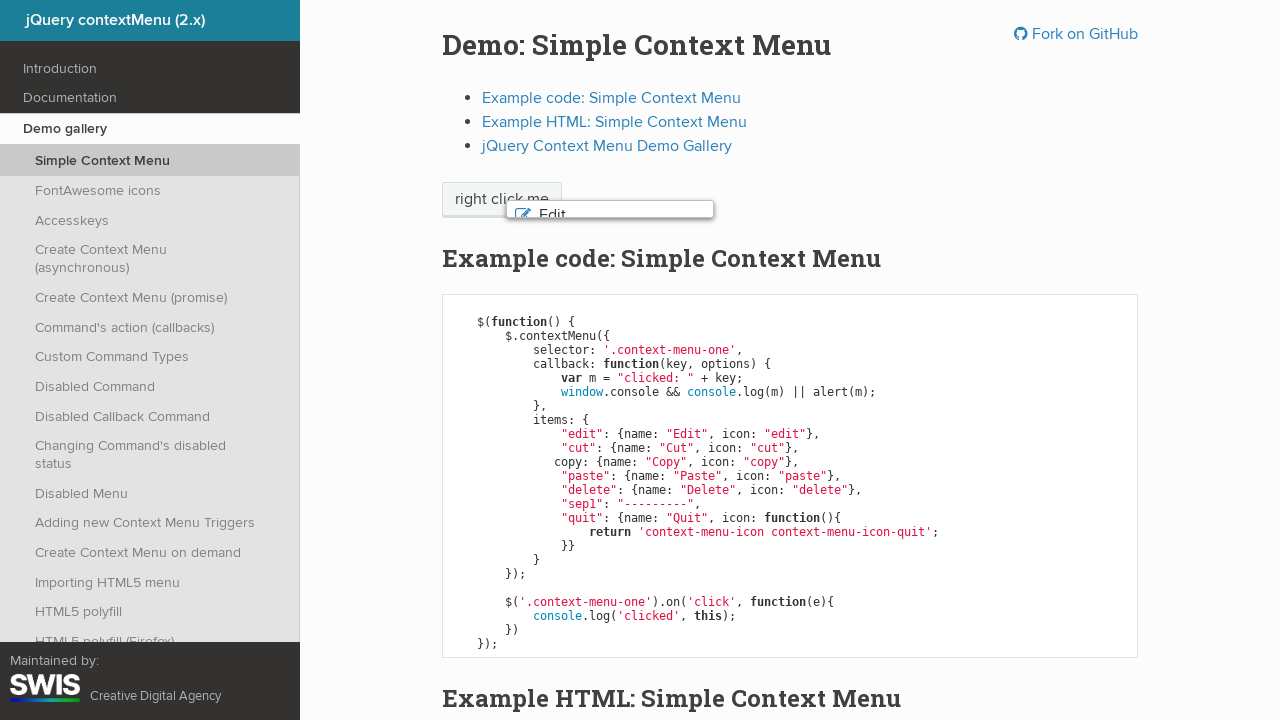

Accepted the alert dialog
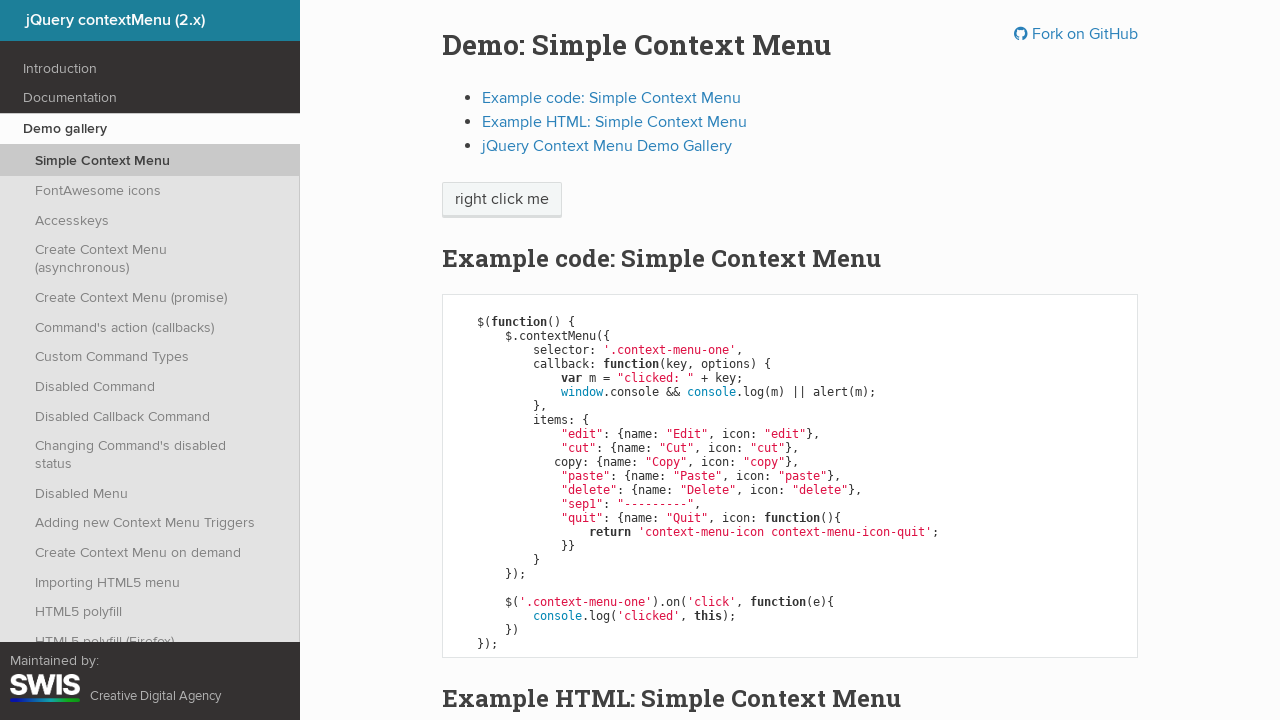

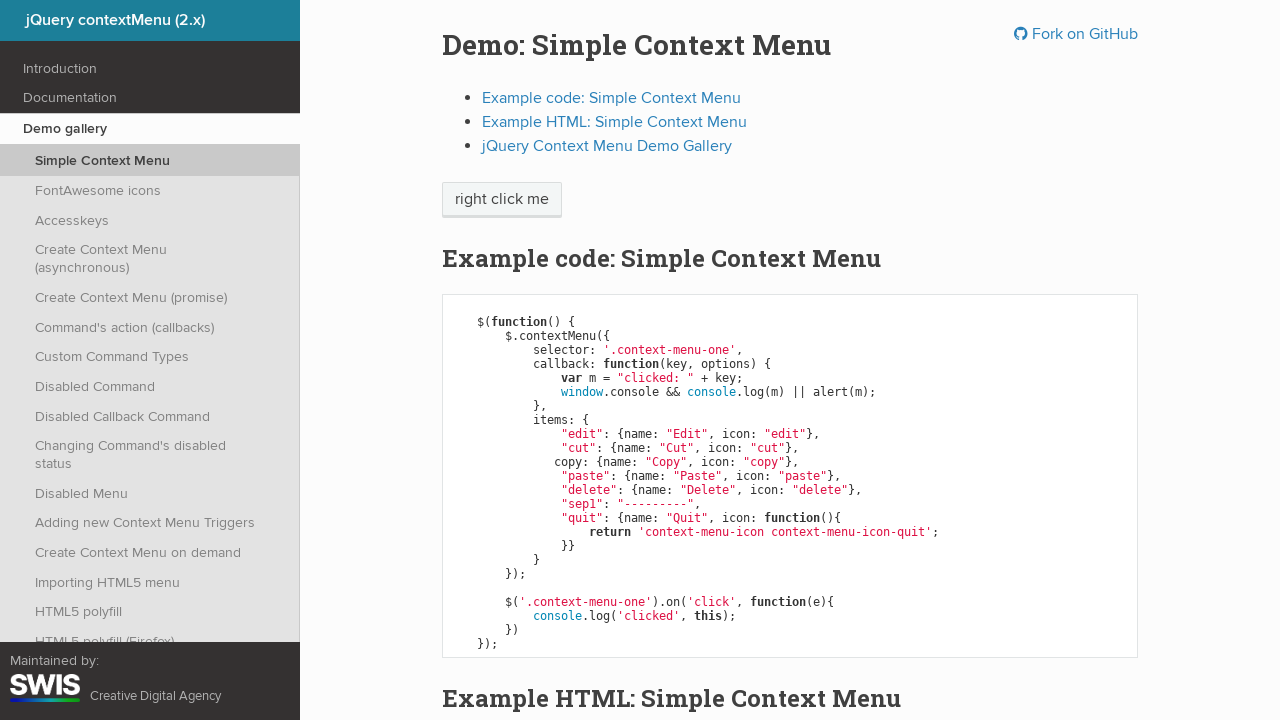